Tests validation error when username field is left empty

Starting URL: http://automationbykrishna.com

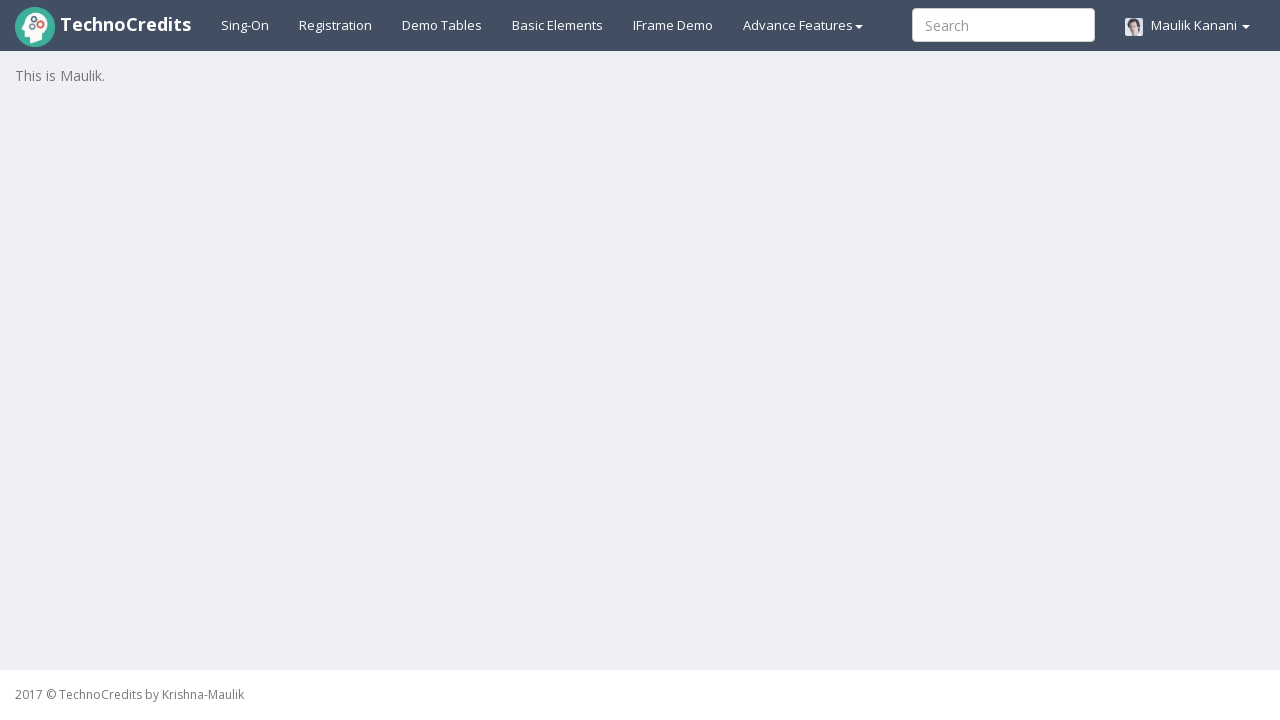

Clicked on registration link at (336, 25) on xpath=//a[@id='registration2']
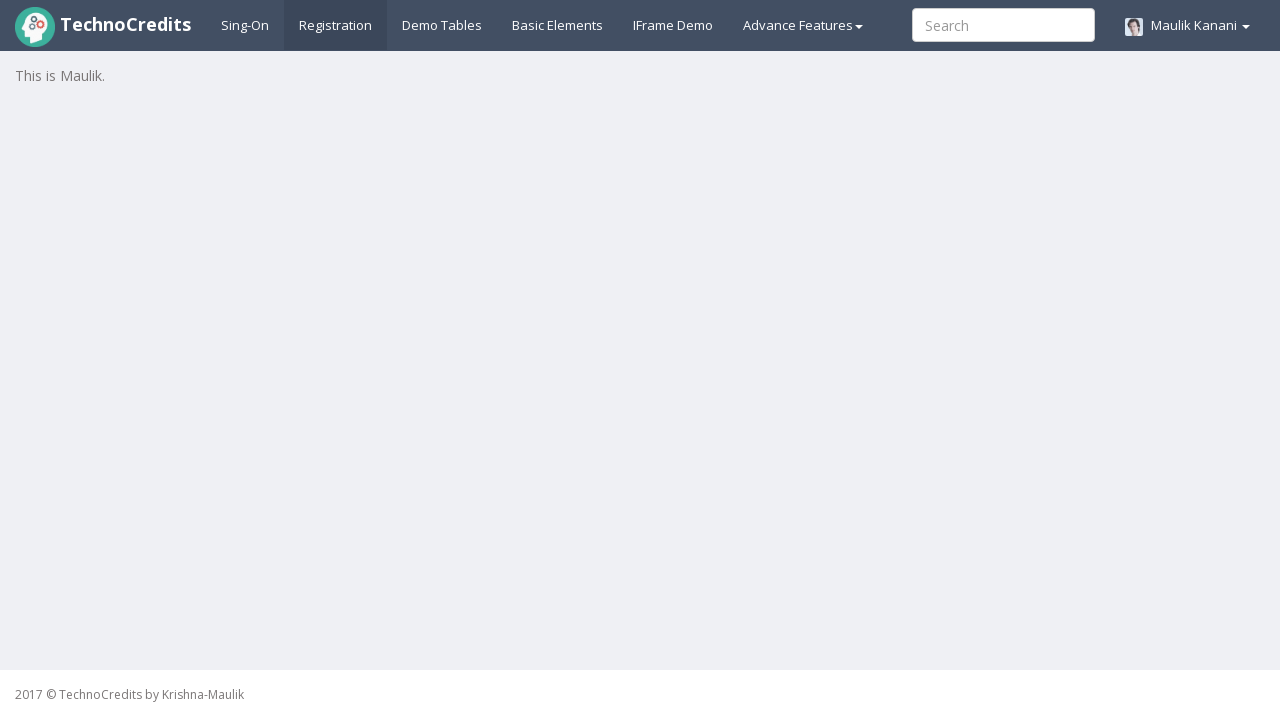

Registration form loaded
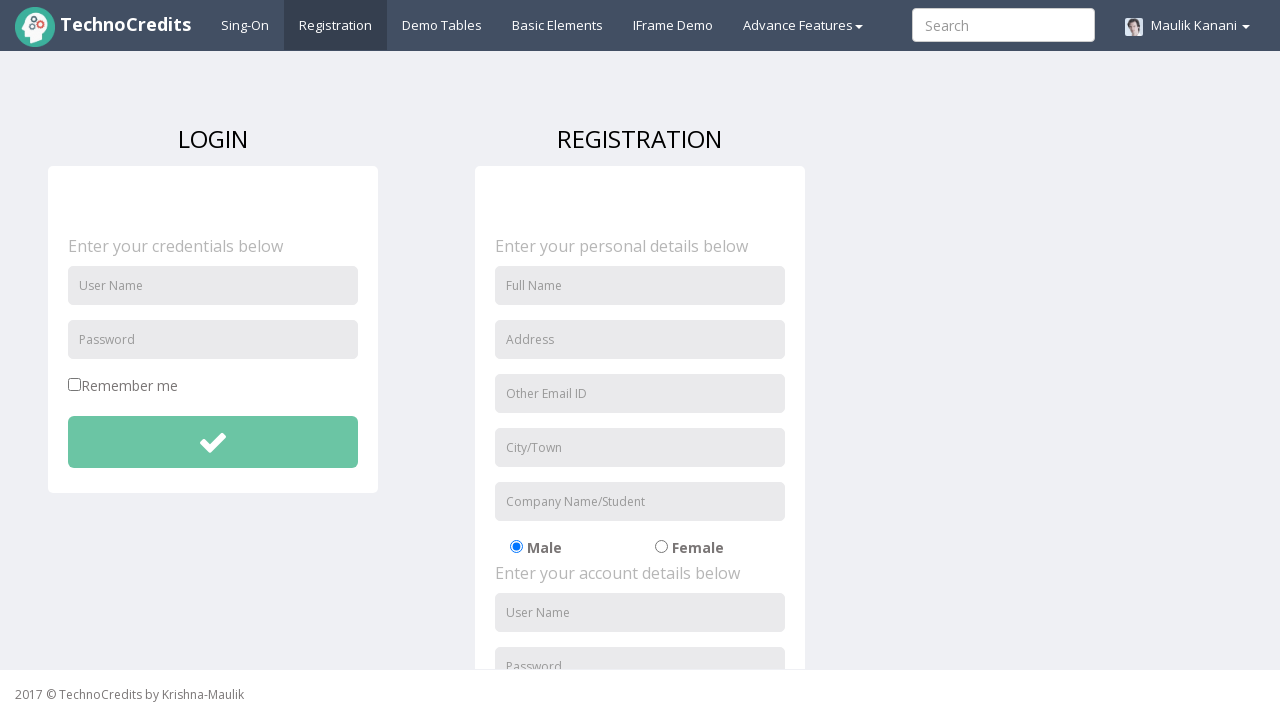

Filled full name field with 'David Thompson' on //input[@id='fullName']
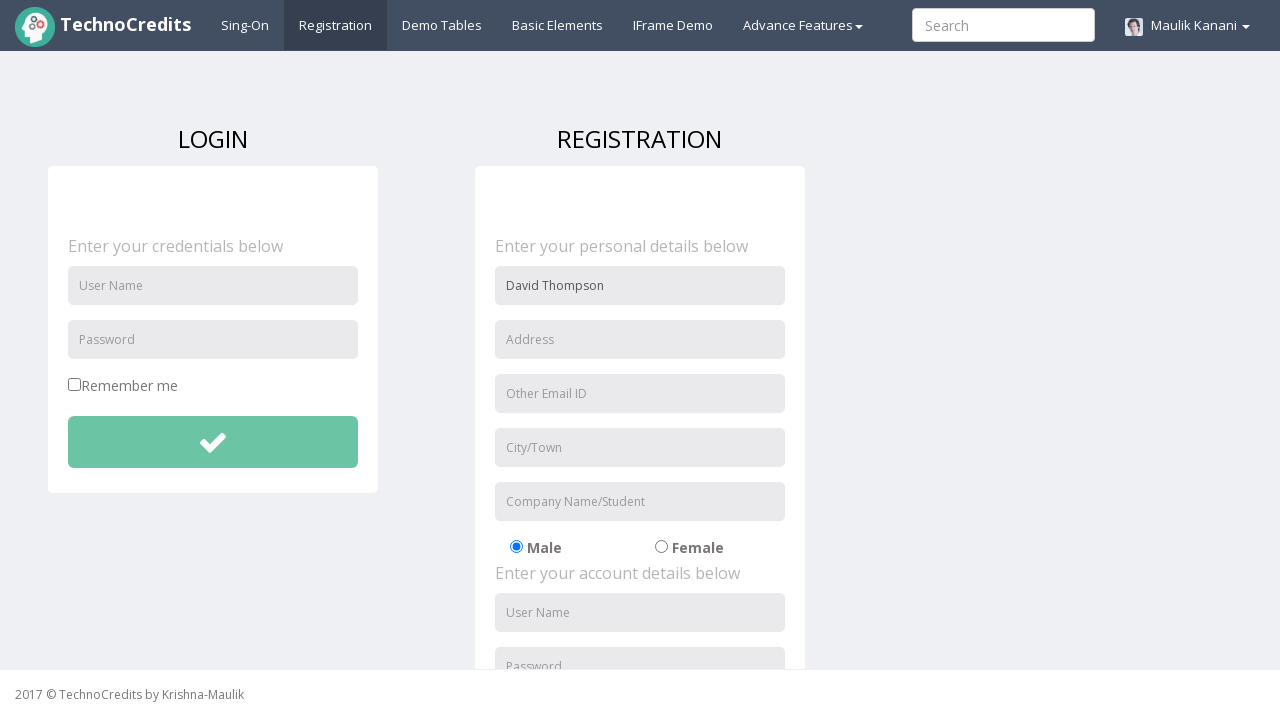

Filled address field with '246 Birch Road' on //input[@id='address']
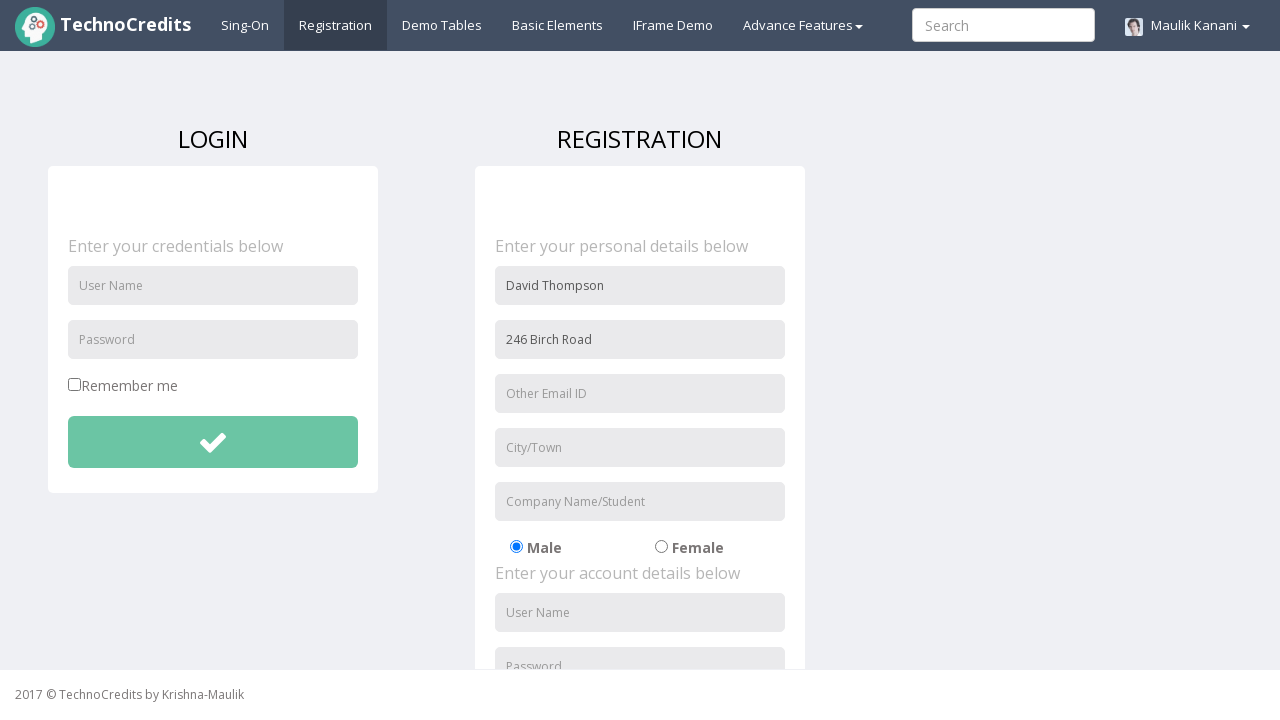

Filled email field with 'd.thompson@example.com' on //input[@id='useremail']
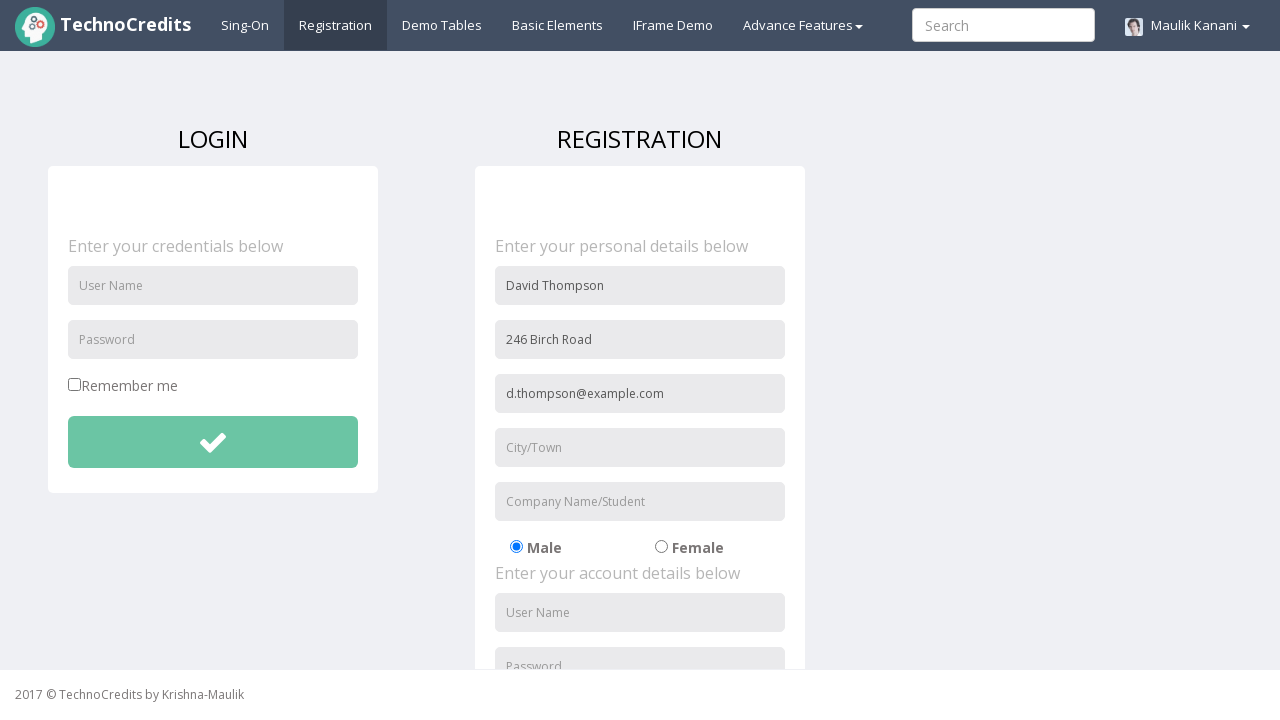

Filled city field with 'Miami' on //input[@id='usercity']
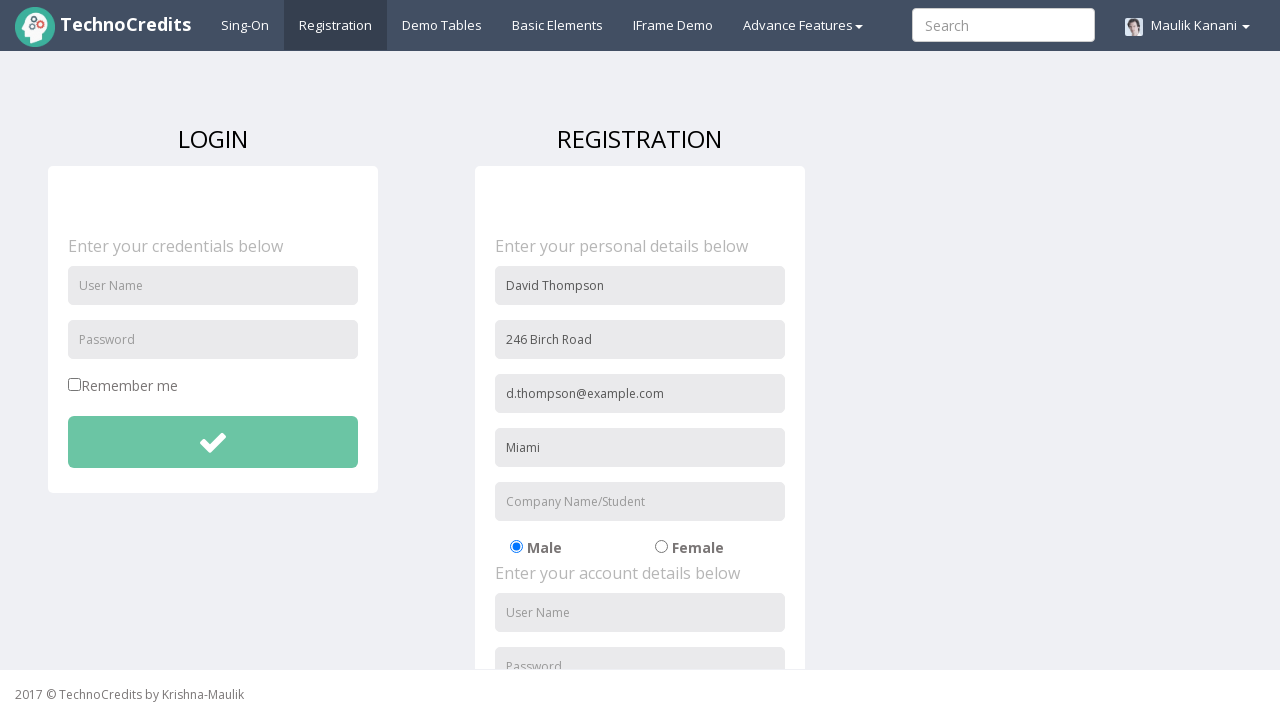

Filled organization field with 'NetSolutions' on //input[@id='organization']
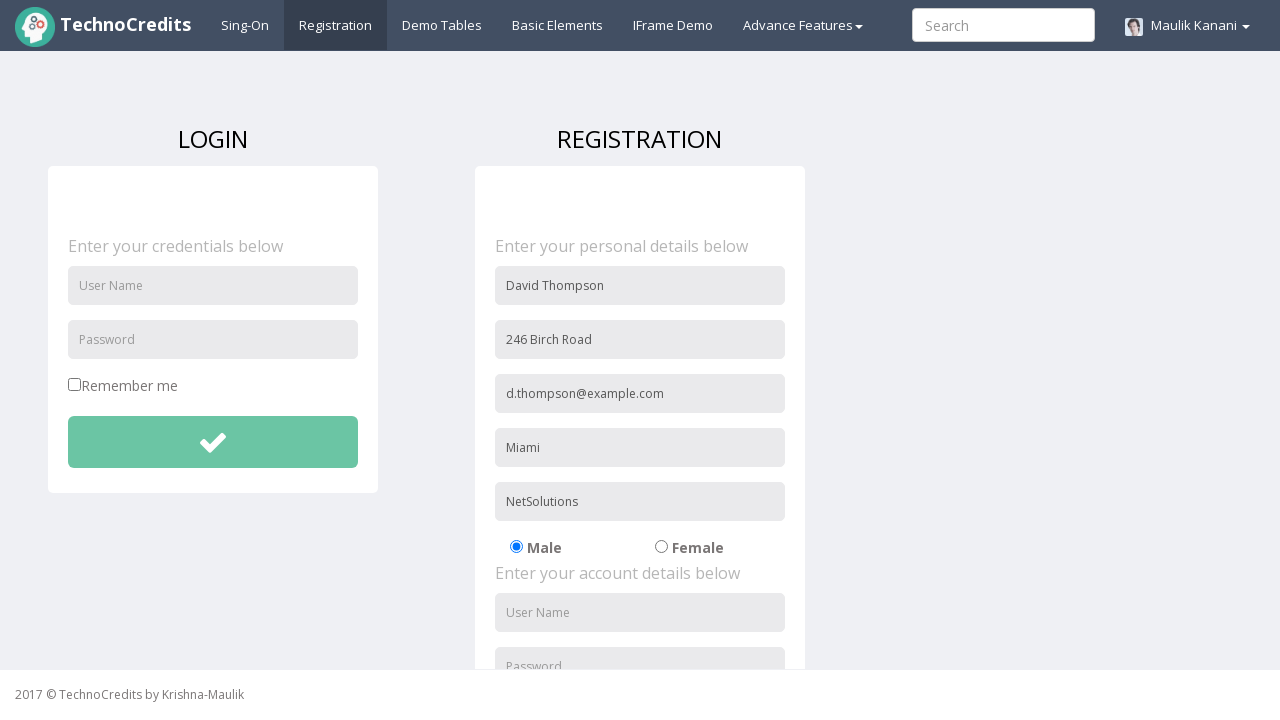

Selected gender option at (712, 547) on xpath=//label[@for='radio-02']
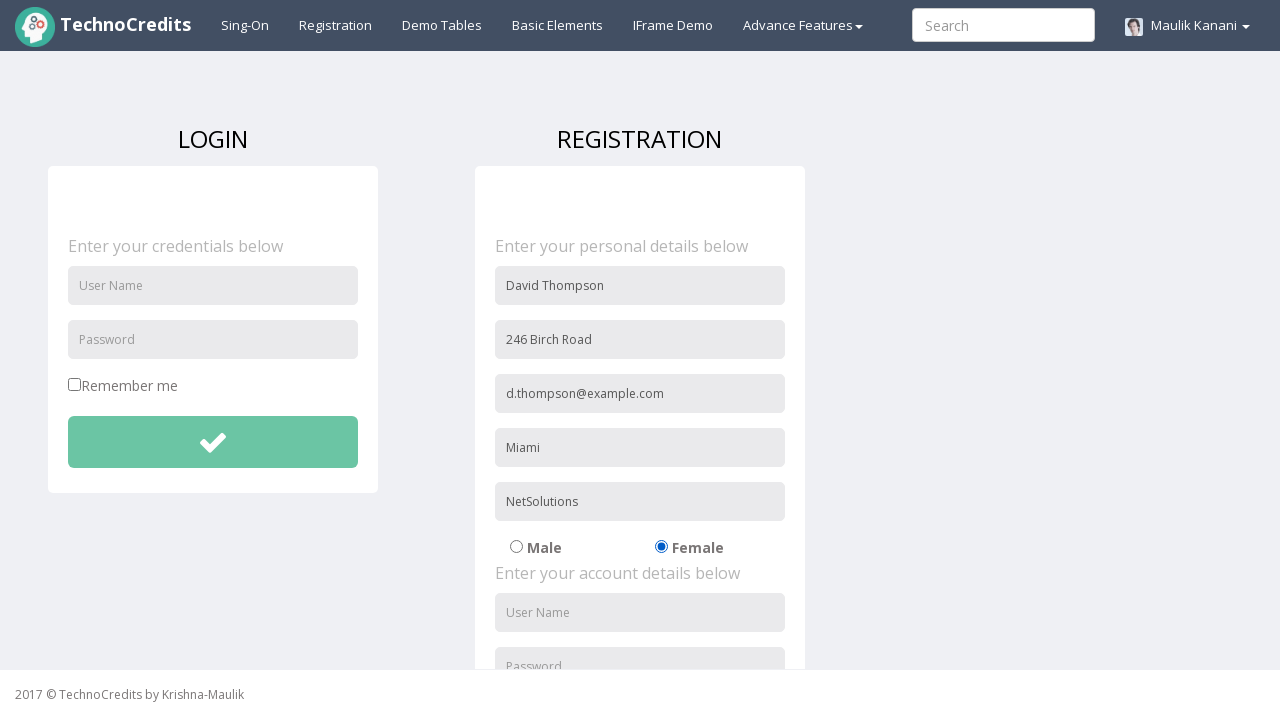

Filled password field with 'ThompsonPass456' on //input[@id='passwordReg']
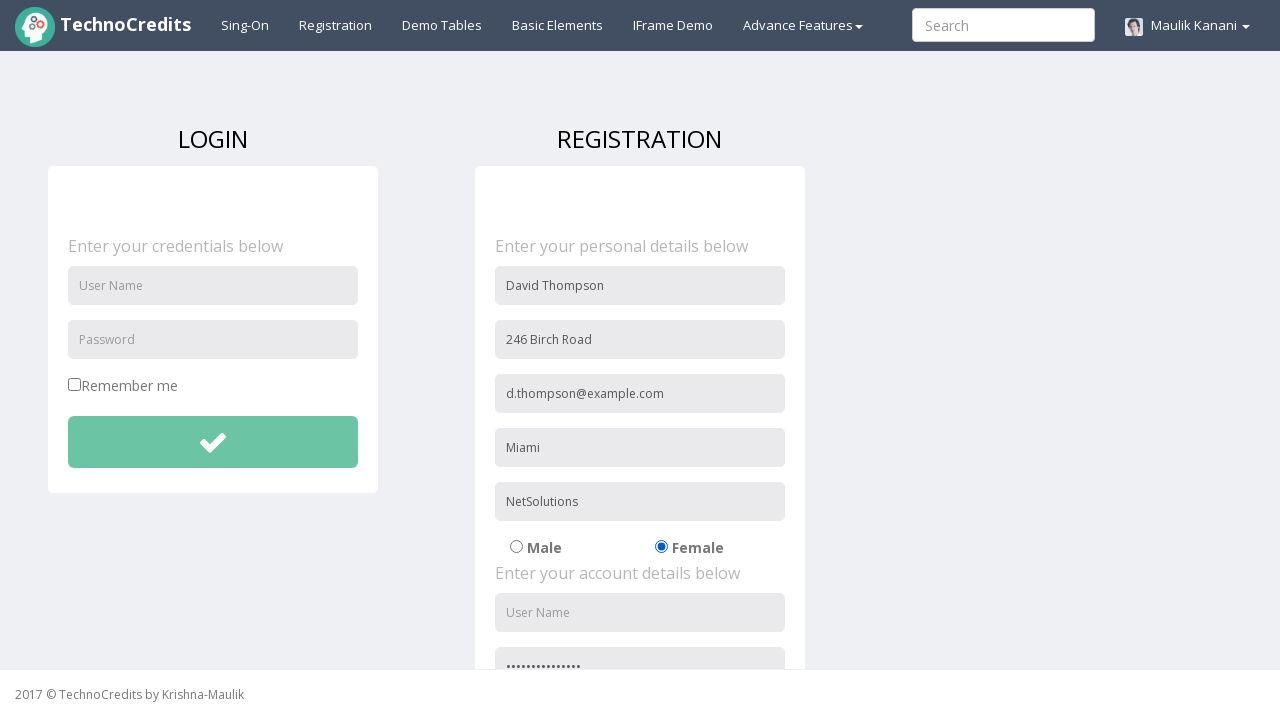

Filled confirm password field with 'ThompsonPass456' on //input[@id='repasswordReg']
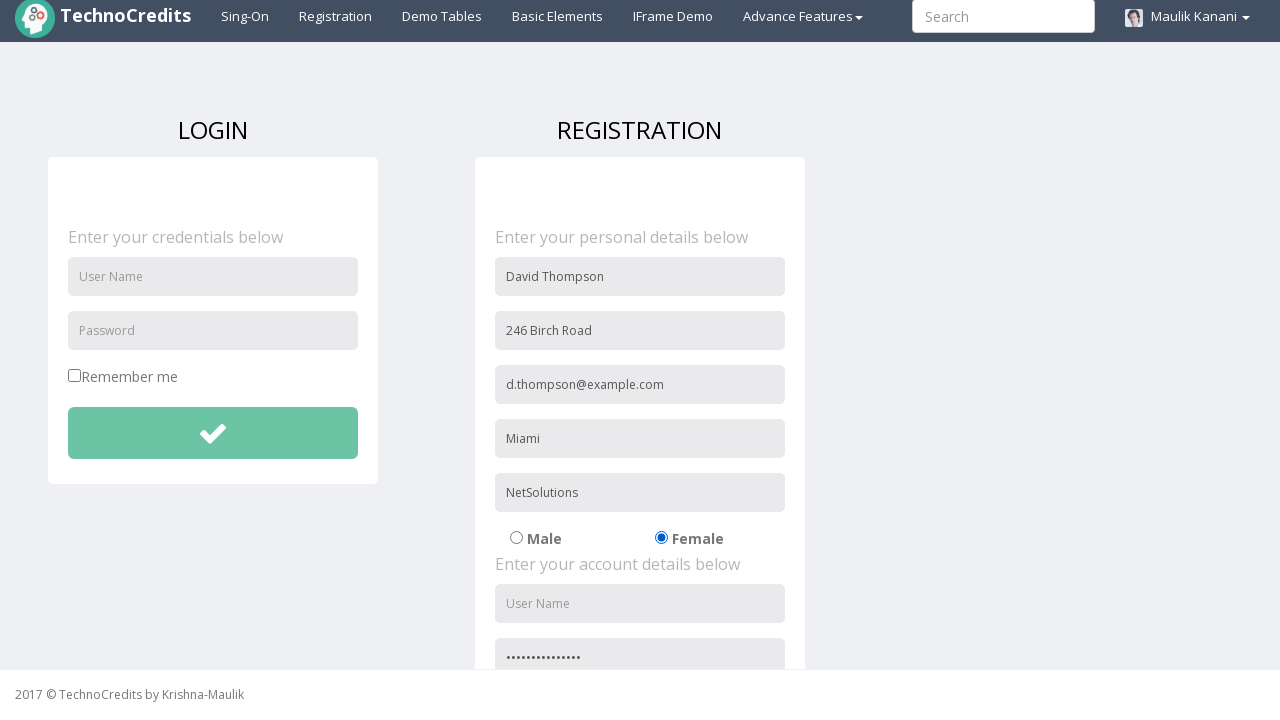

Checked signup agreement checkbox at (481, 601) on xpath=//input[@id='signupAgreement']
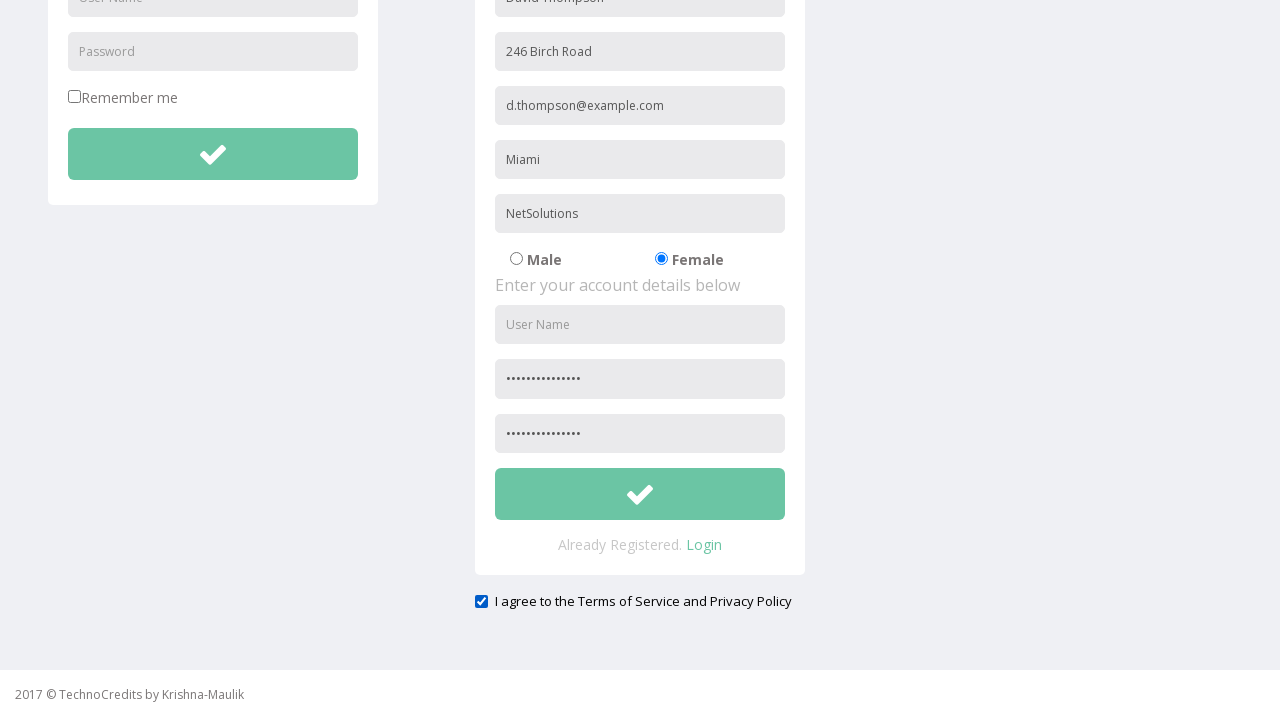

Clicked submit button to trigger validation at (640, 494) on xpath=//button[@id='btnsubmitsignUp']
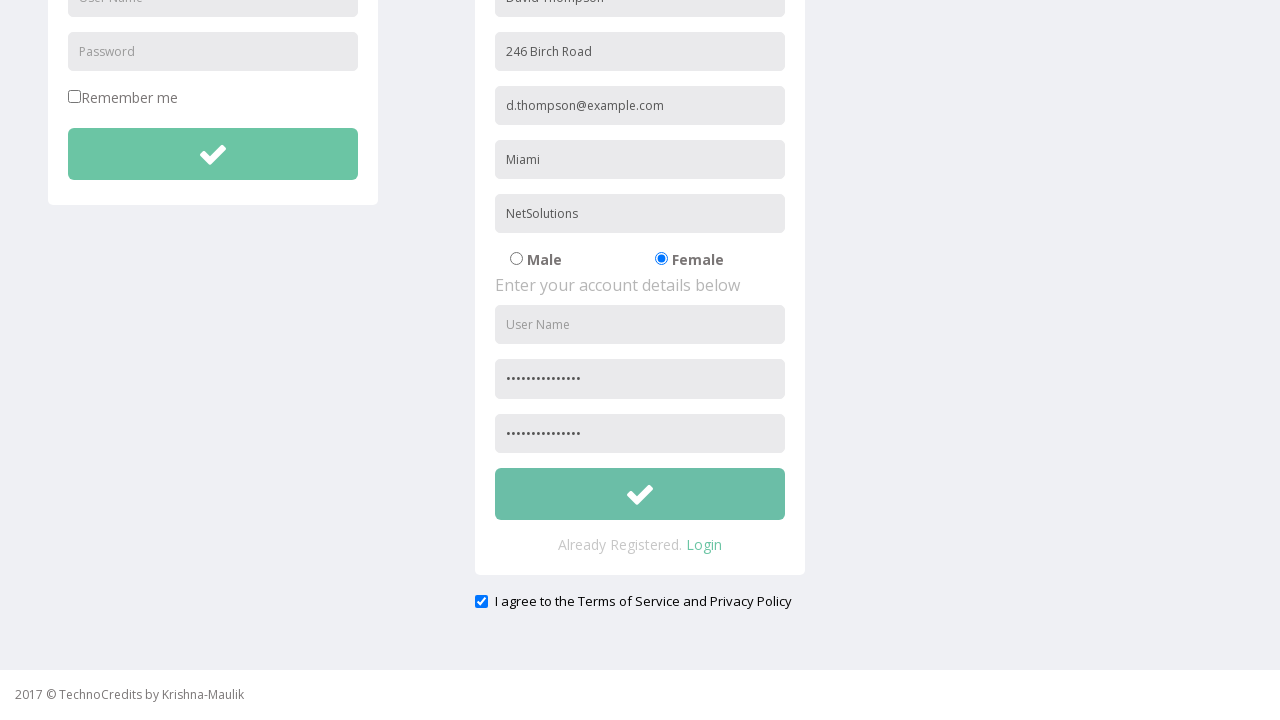

Validation error alert appeared for empty username field and was accepted
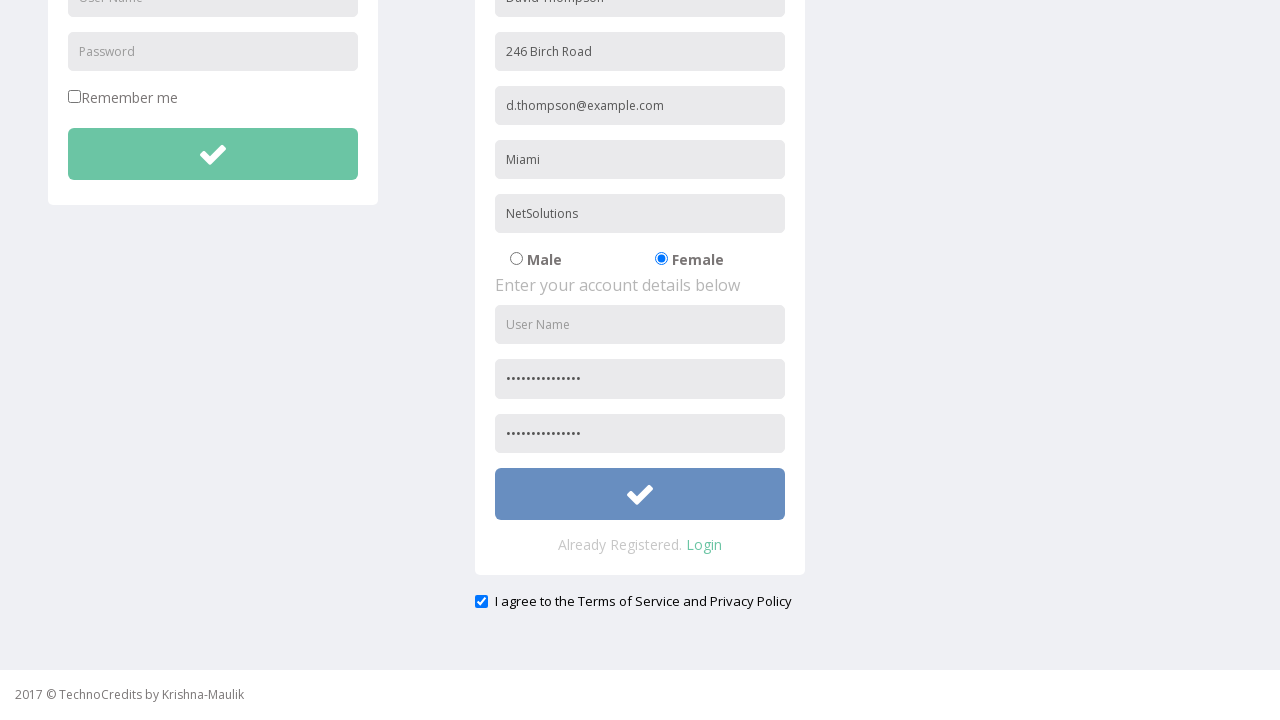

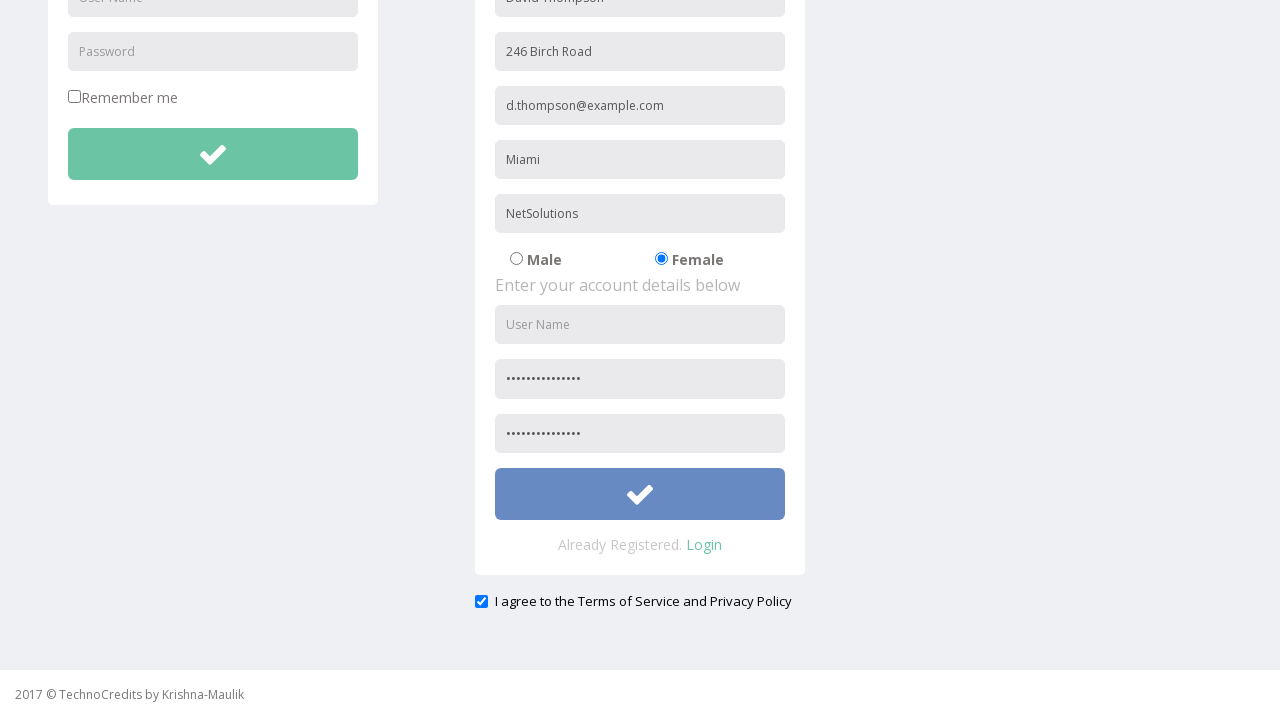